Tests opening multiple links in new tabs/windows from Google signup page and navigating between them

Starting URL: https://accounts.google.com/signup

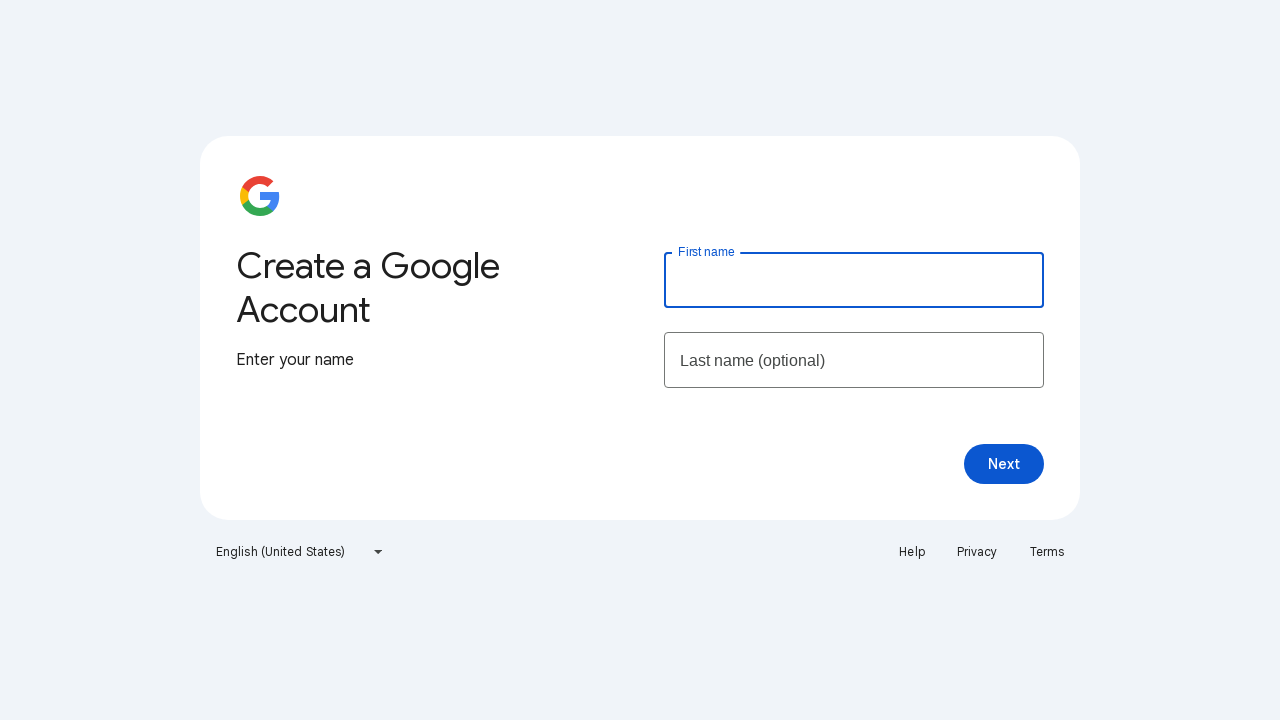

Clicked Help link to open in new tab at (912, 552) on text=Help
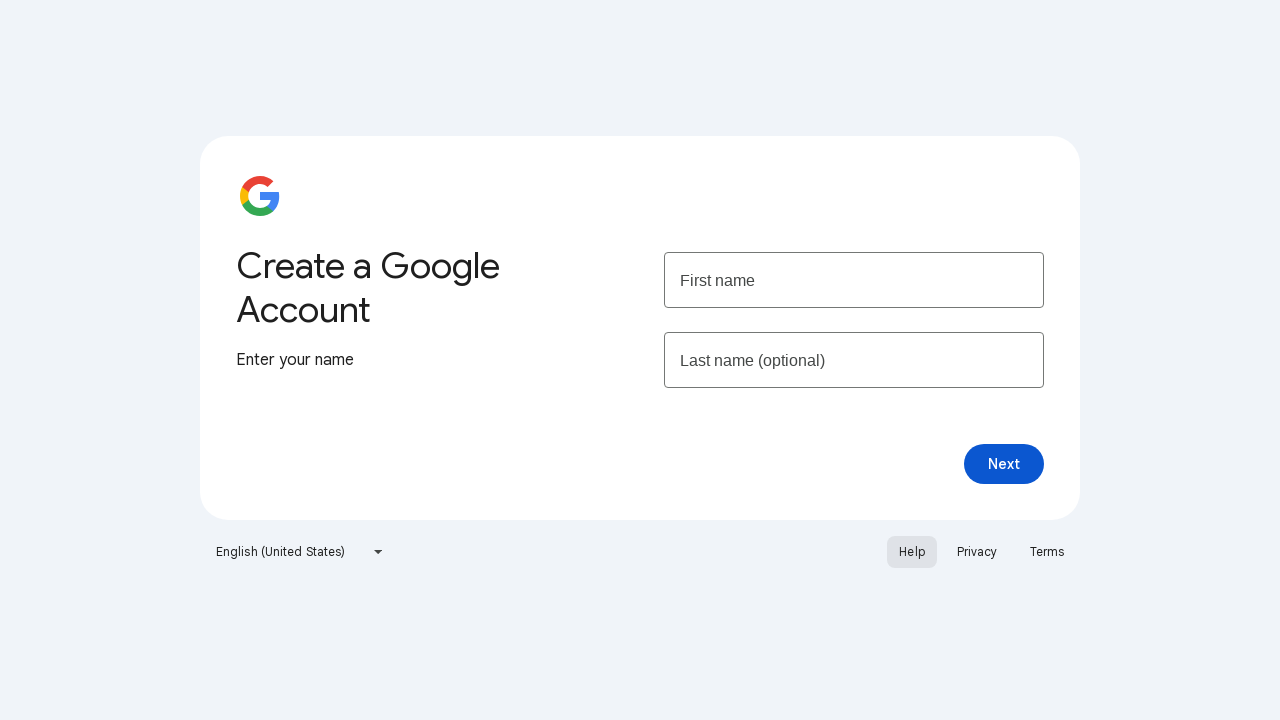

Clicked Privacy link to open in new tab at (977, 552) on text=Privacy
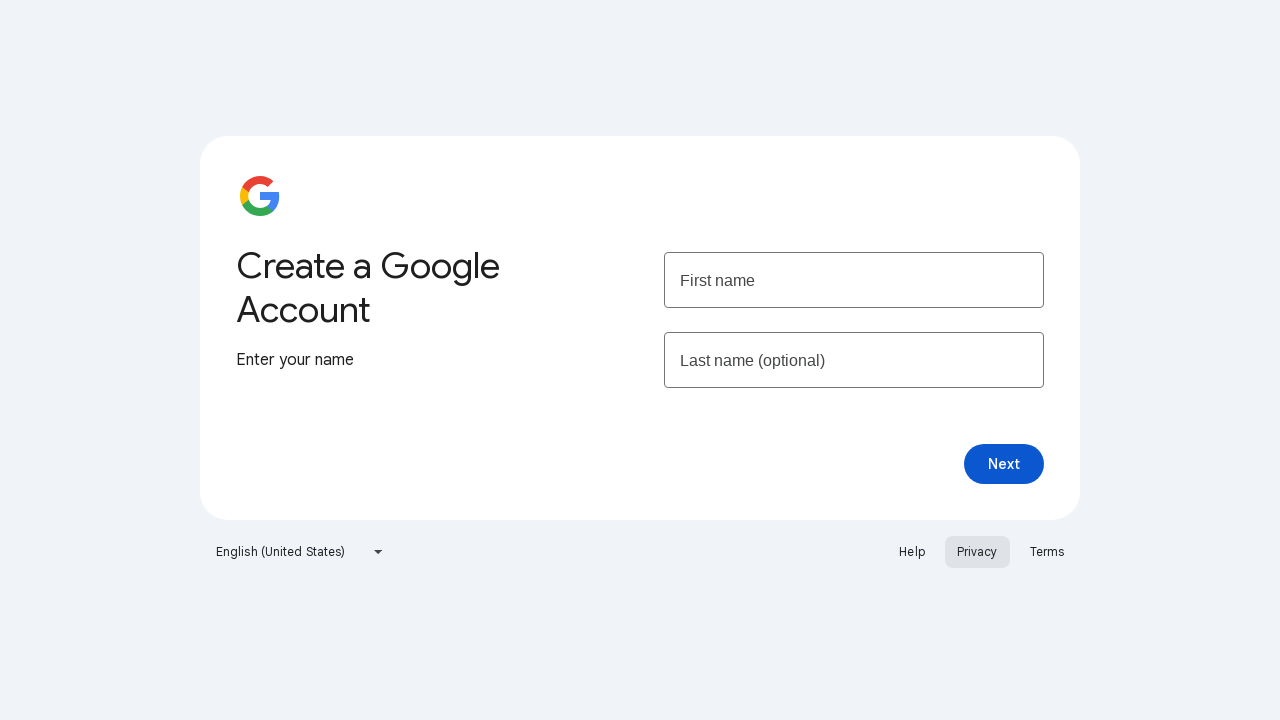

Clicked Terms link to open in new tab at (1047, 552) on text=Terms
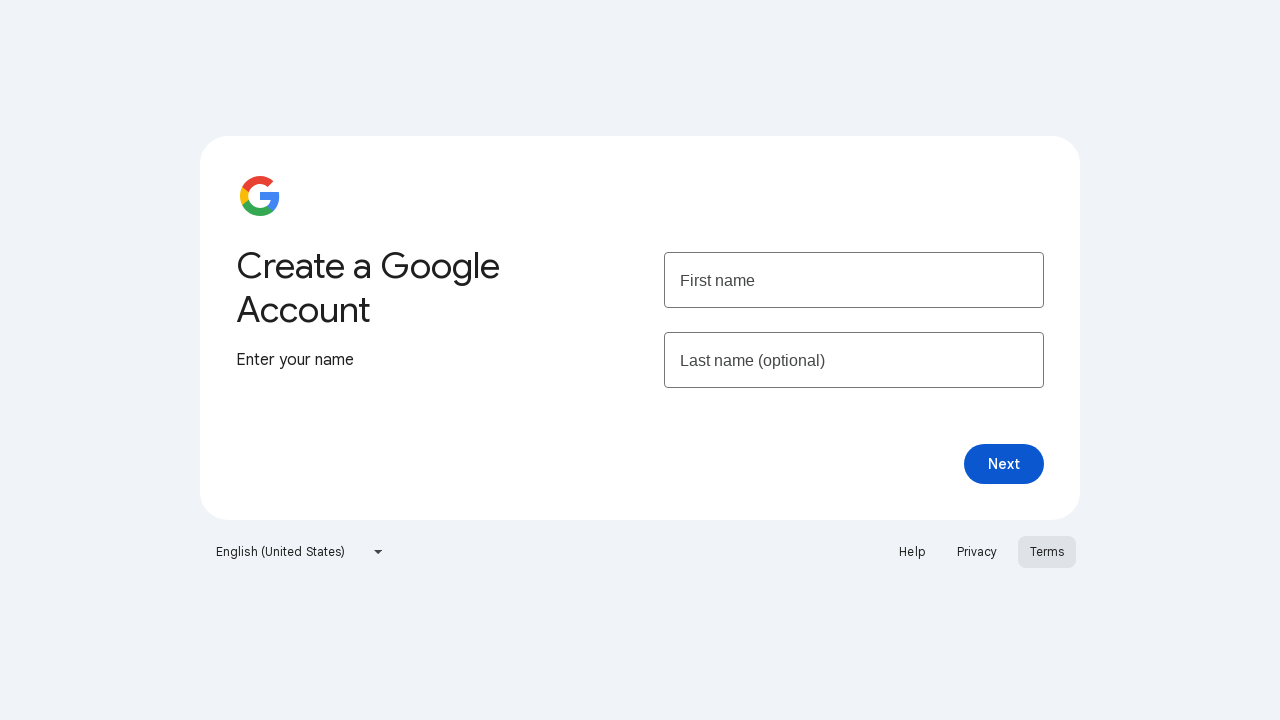

Retrieved all open pages from context
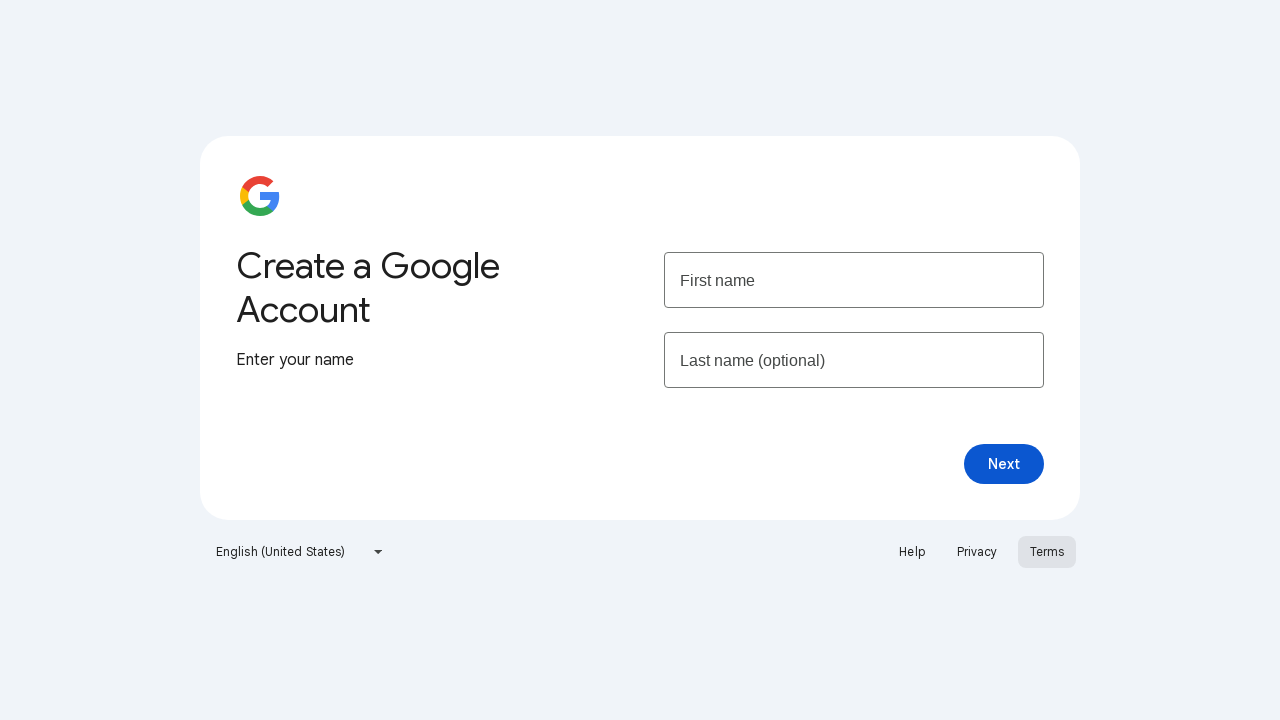

Printed main page title: Create your Google Account
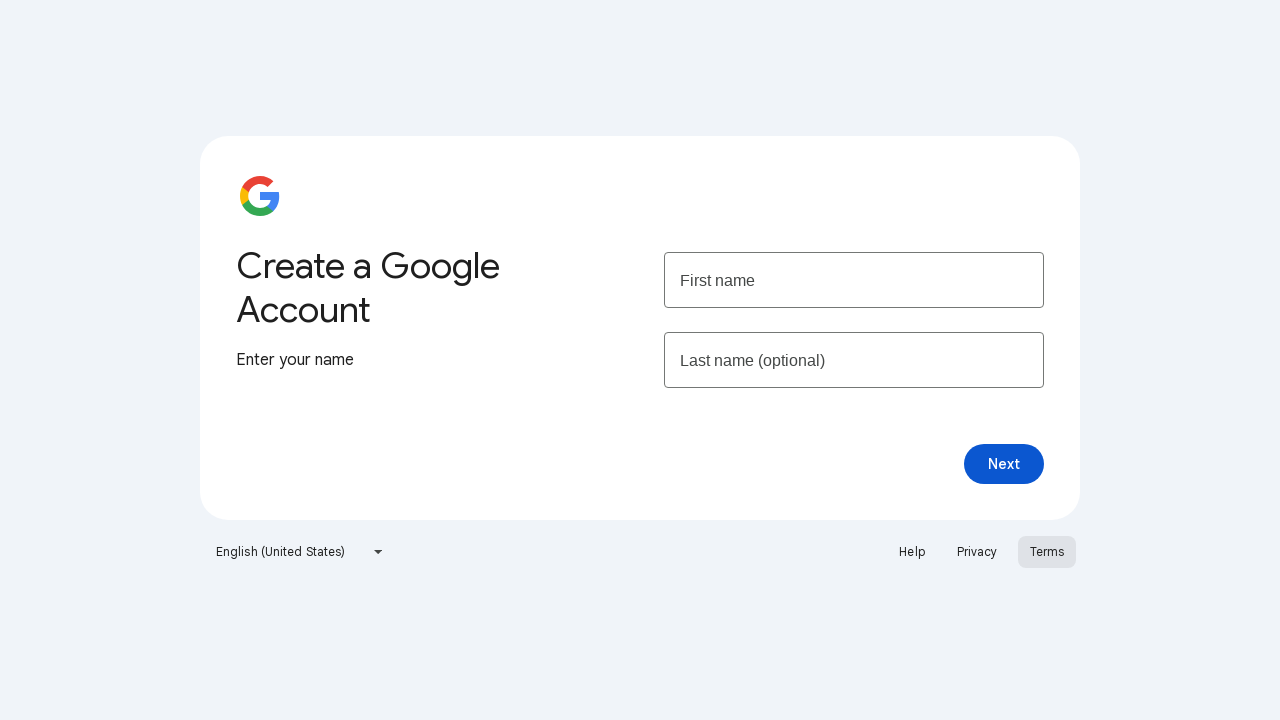

Printed page title: Google Account Help
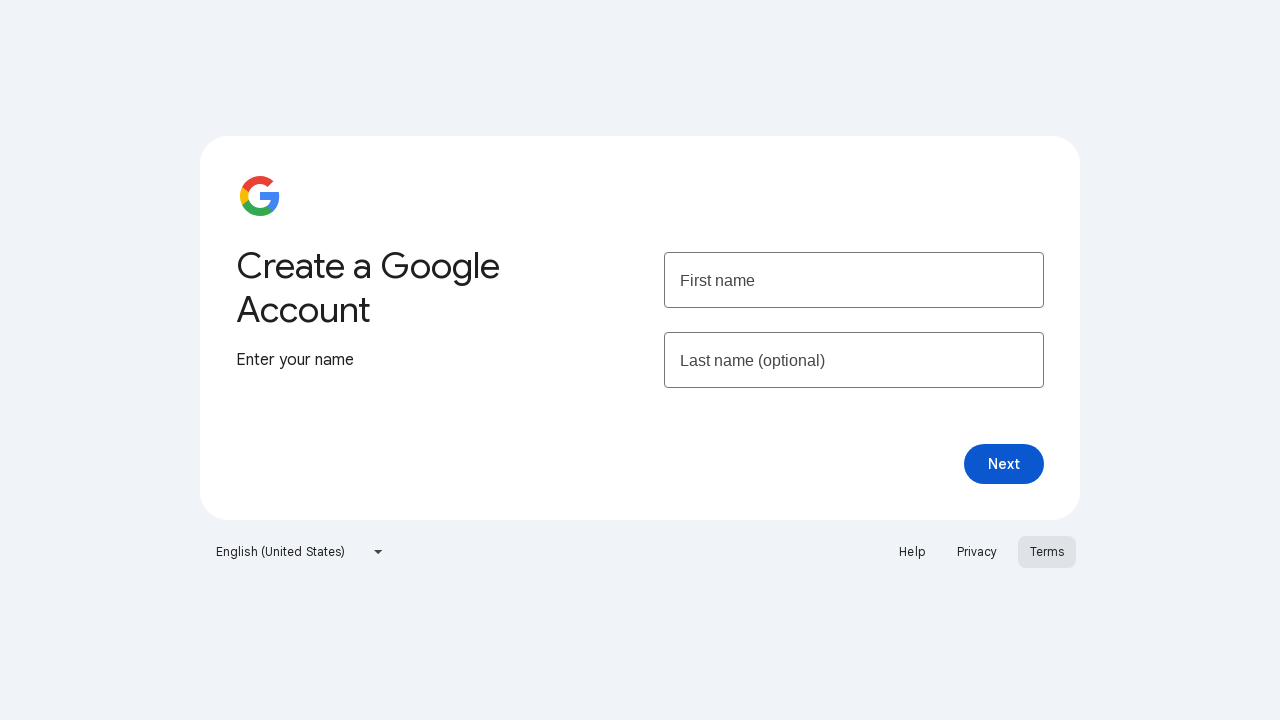

Closed a secondary page
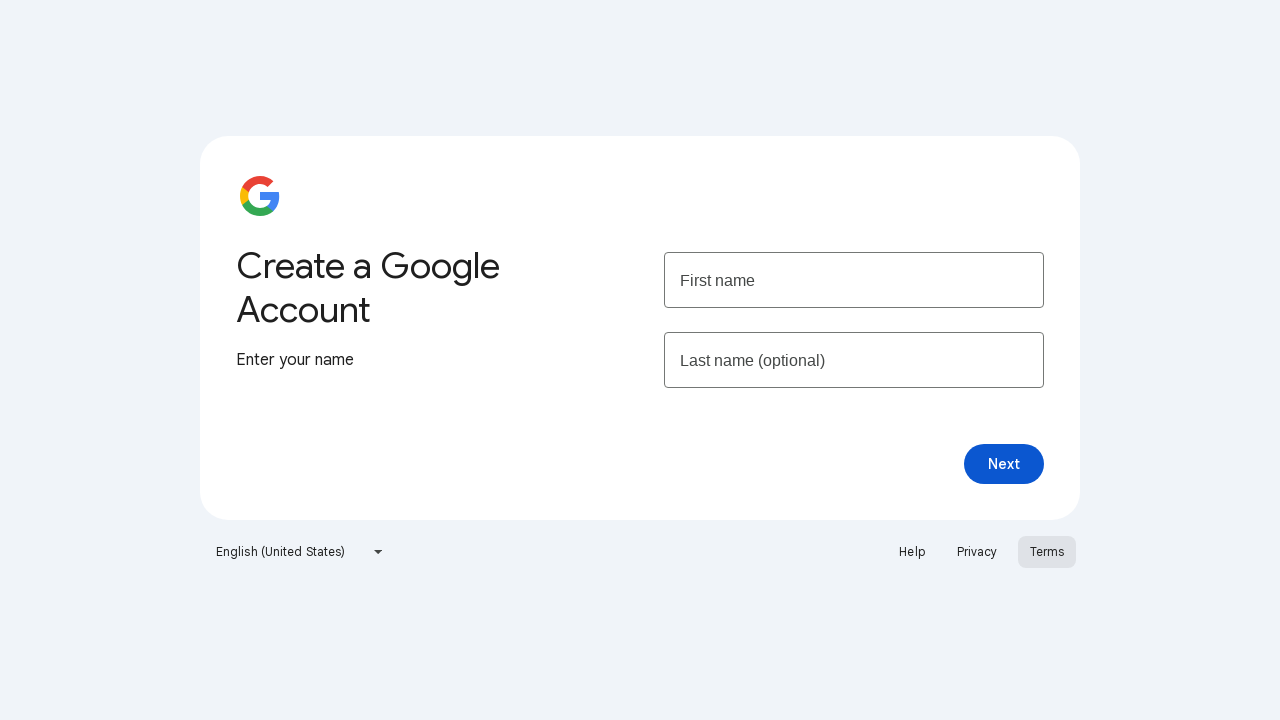

Printed page title: Privacy Policy – Privacy & Terms – Google
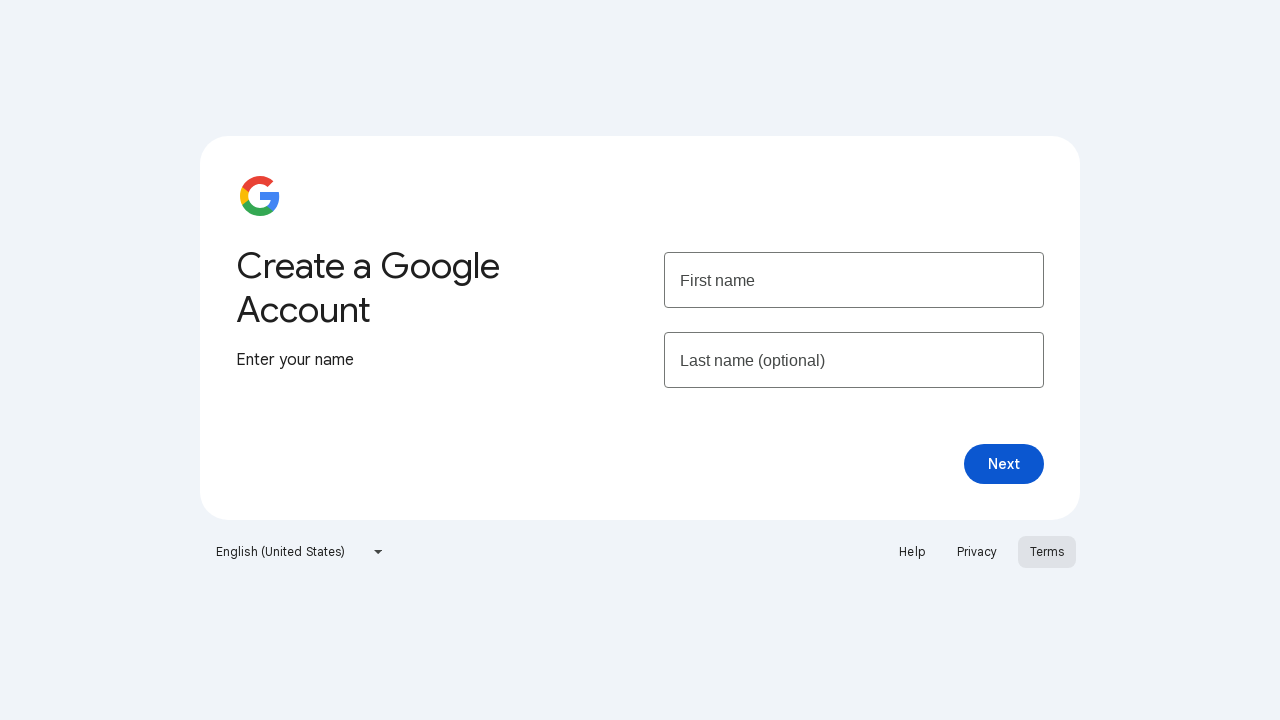

Closed a secondary page
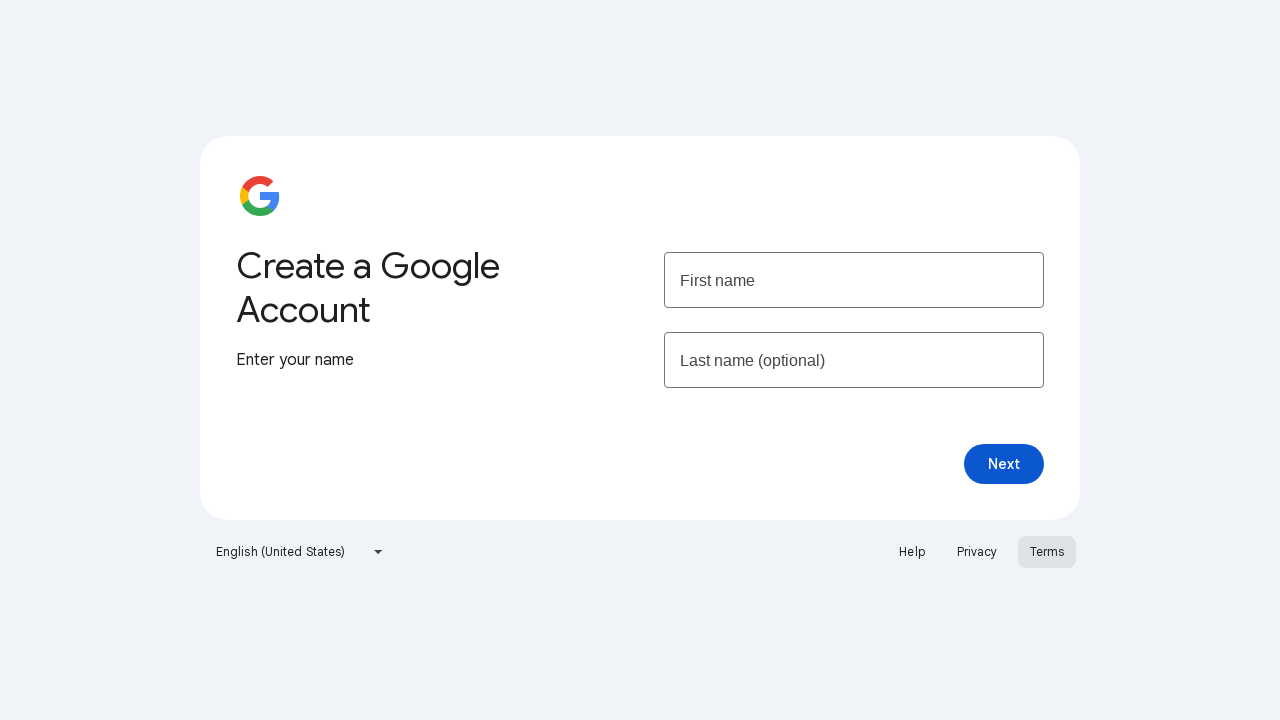

Printed page title: Google Terms of Service – Privacy & Terms – Google
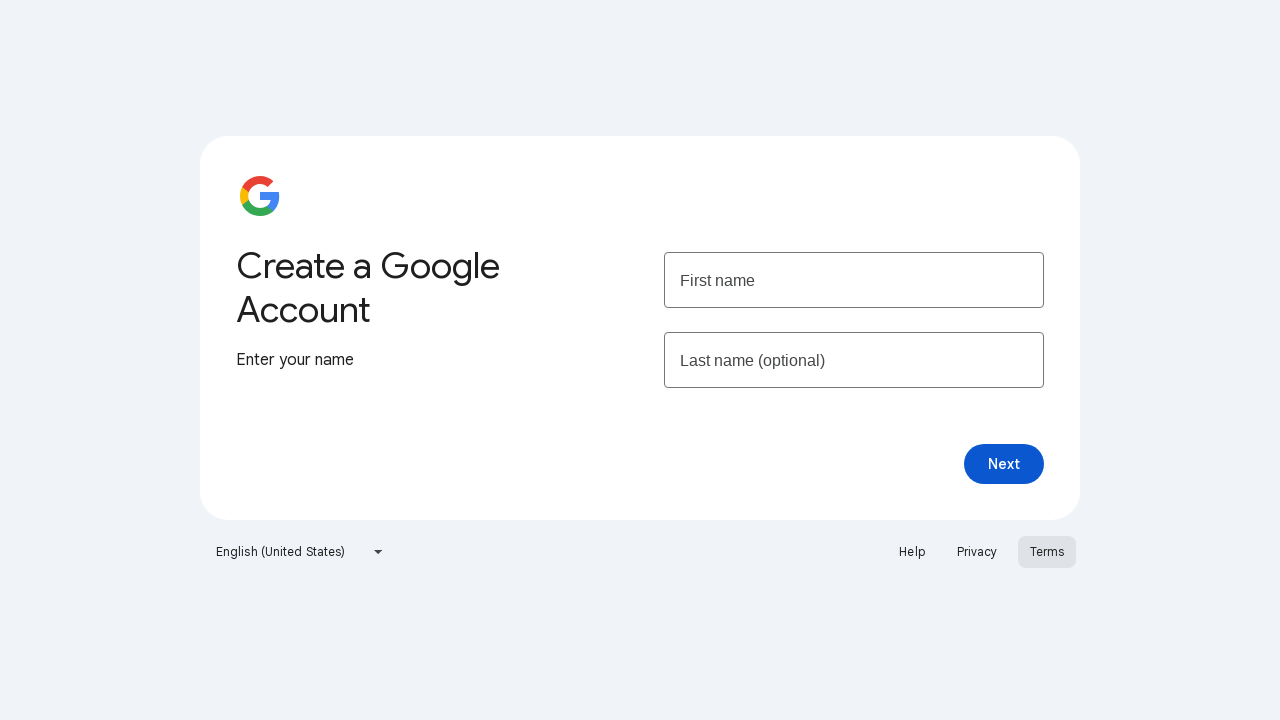

Closed a secondary page
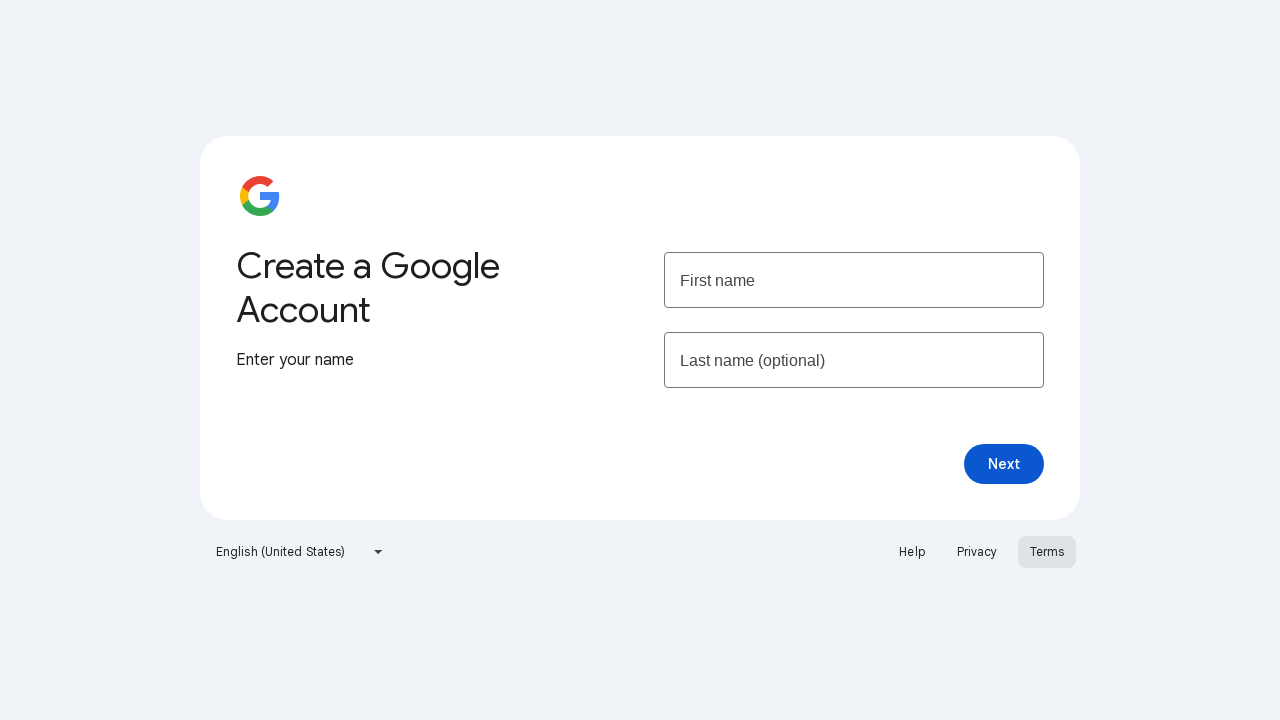

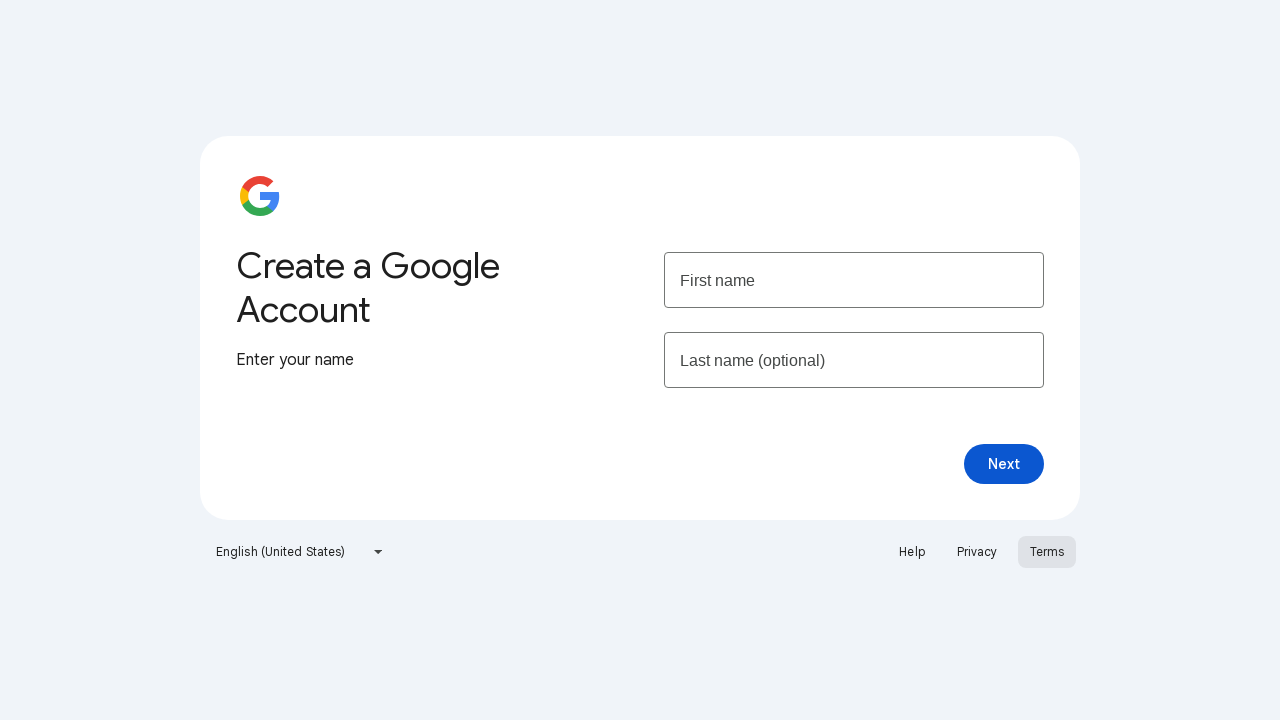